Tests student registration form by filling in personal details (first name, last name, email, gender, mobile number) and submitting the form

Starting URL: https://demoqa.com/automation-practice-form

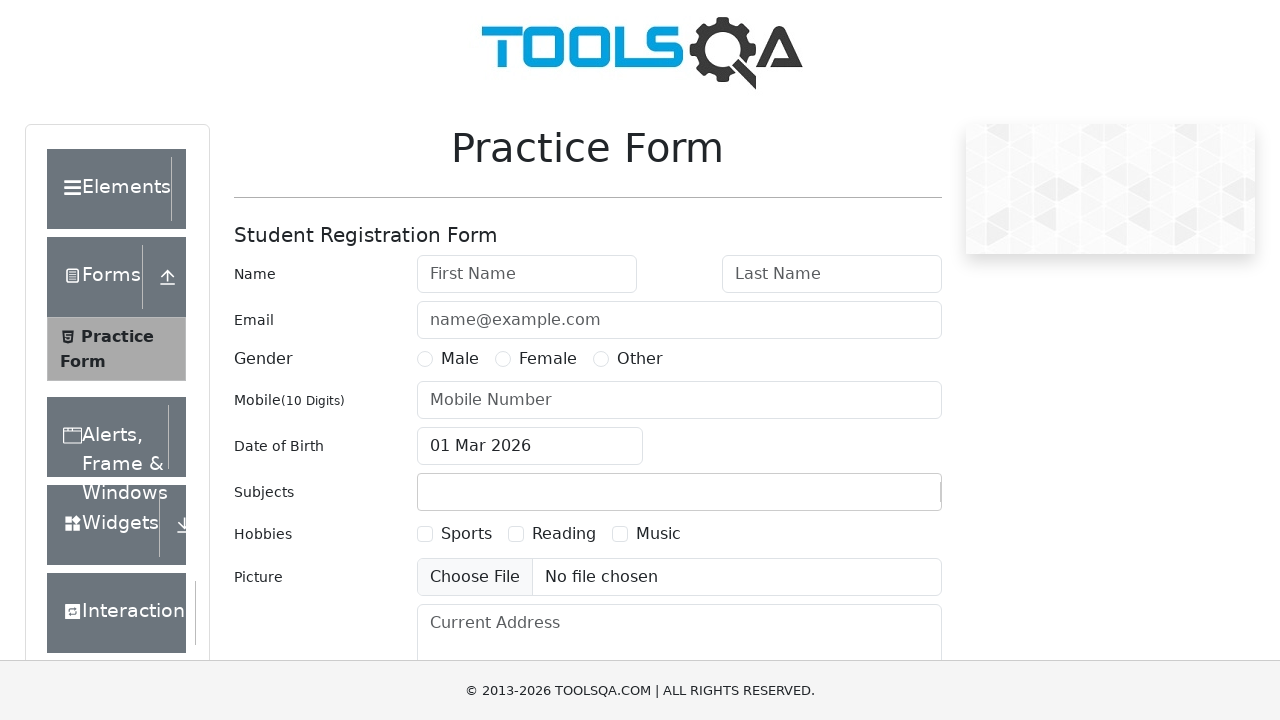

Filled first name field with 'Michael' on #firstName
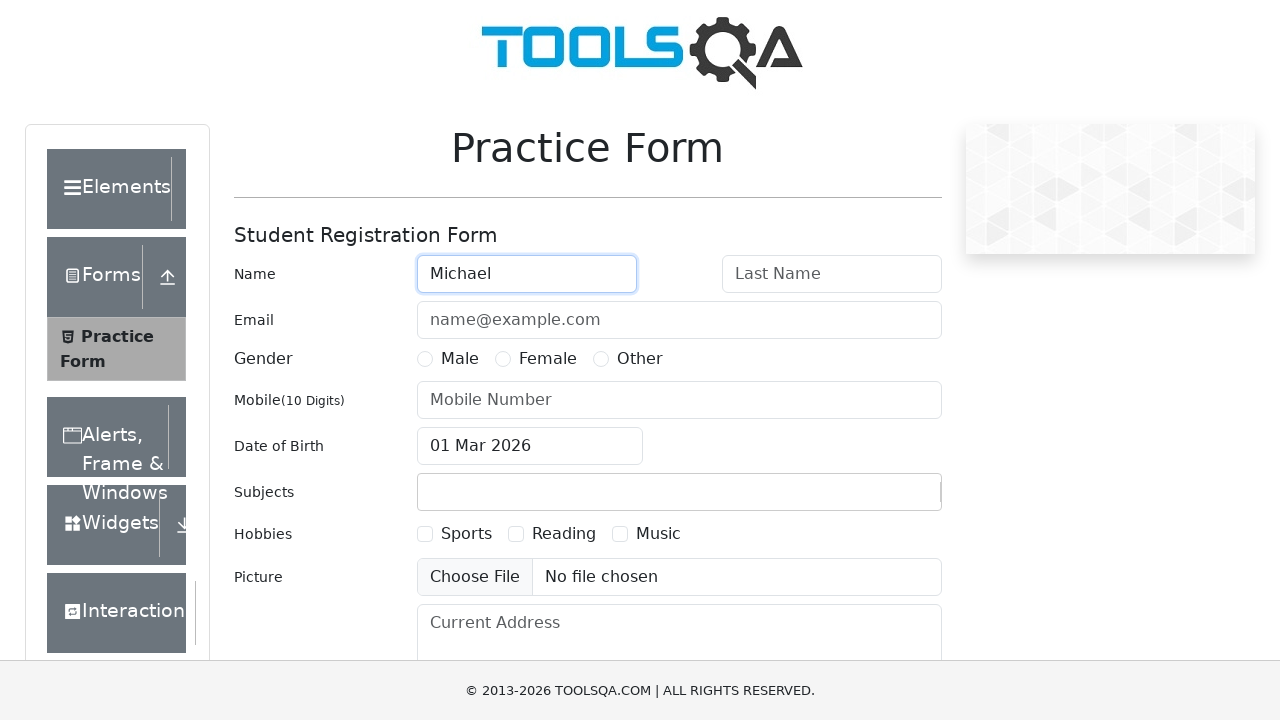

Filled last name field with 'Johnson' on #lastName
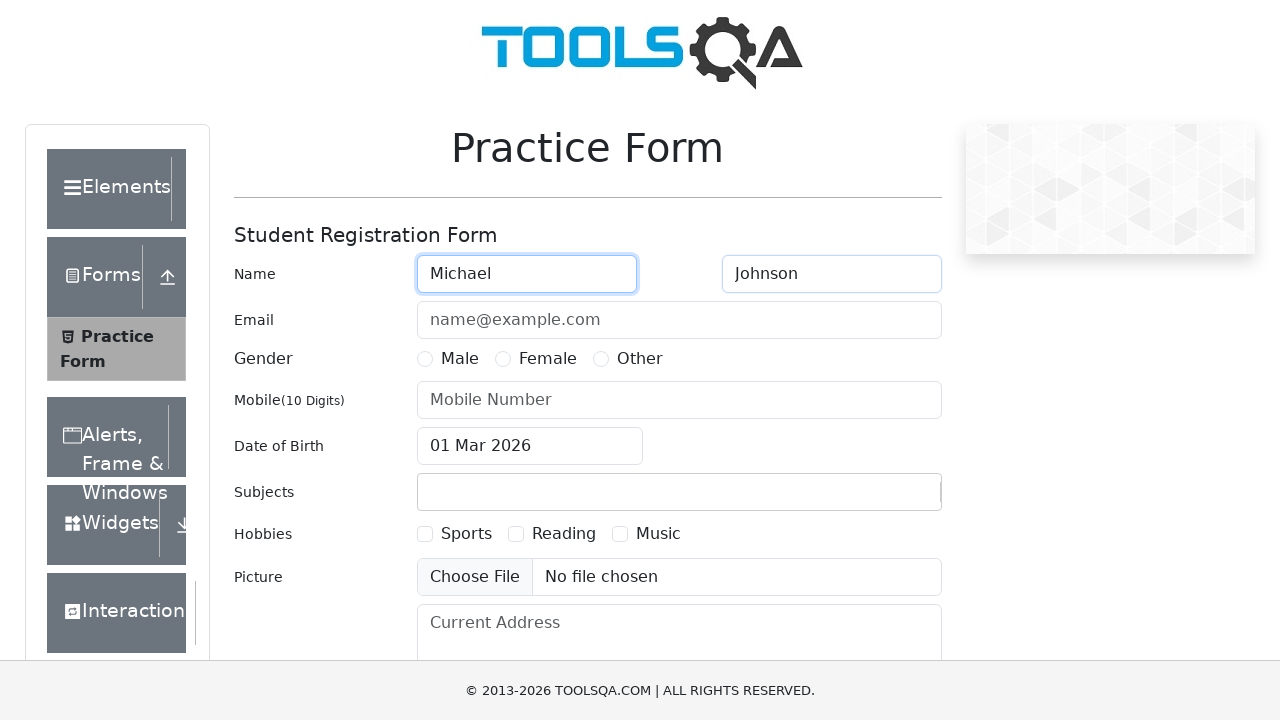

Filled email field with 'michael.johnson@testmail.com' on #userEmail
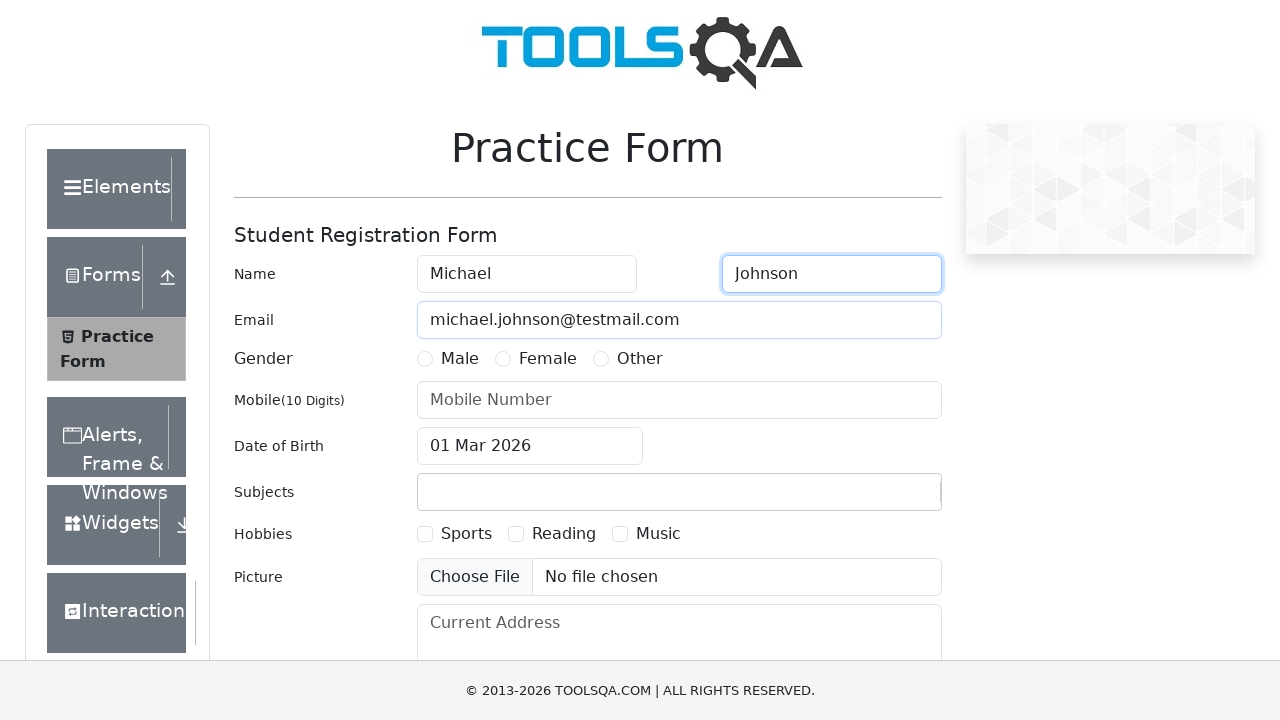

Selected 'Male' gender option at (460, 359) on label[for='gender-radio-1']
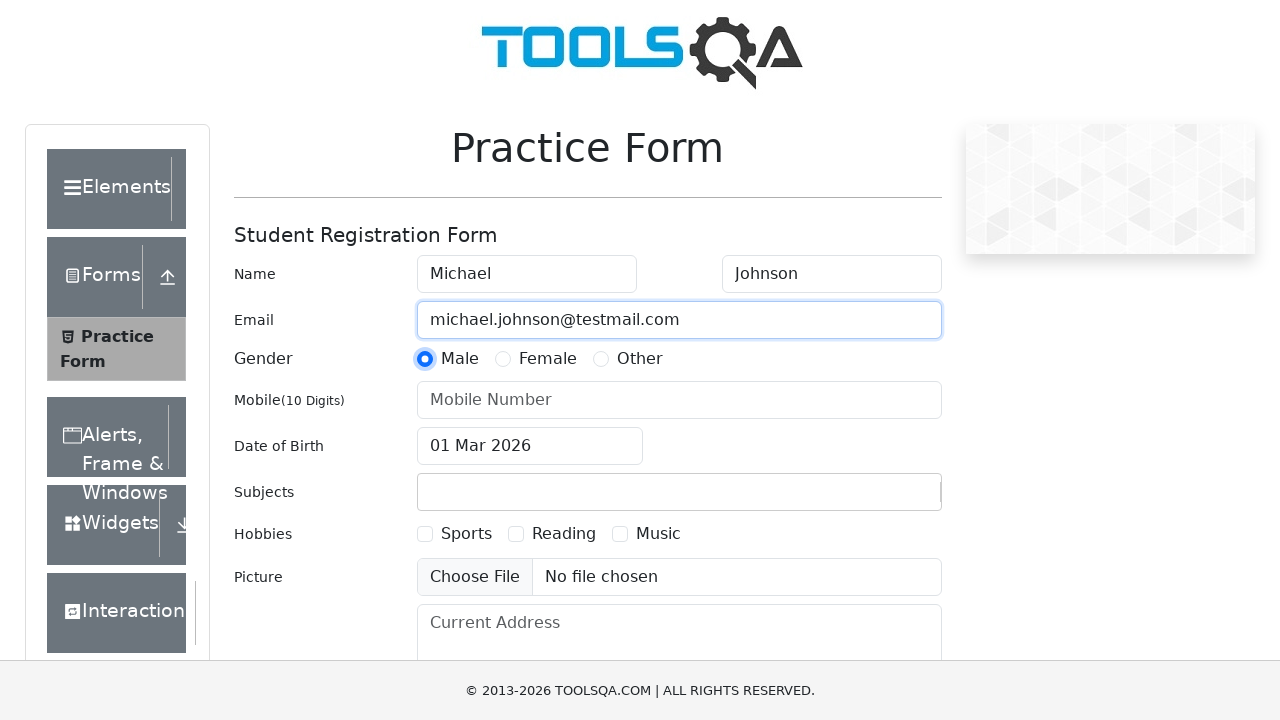

Filled mobile number field with '5551234567' on #userNumber
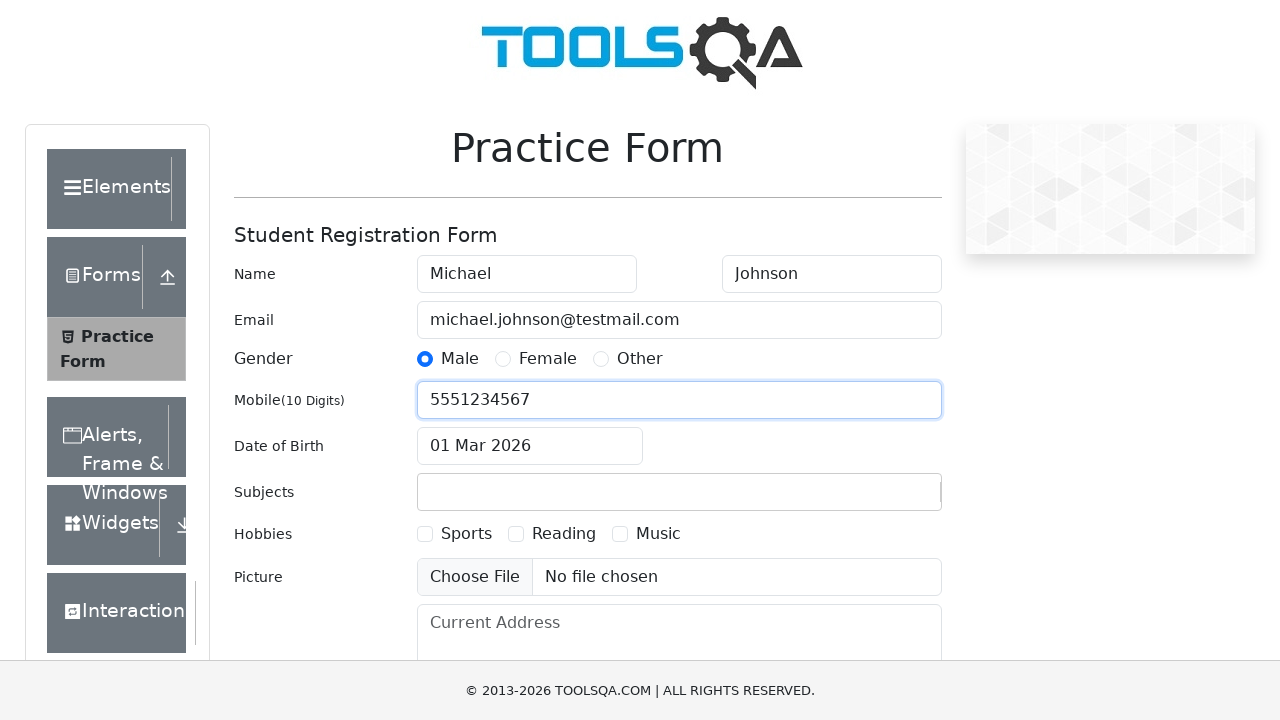

Scrolled submit button into view
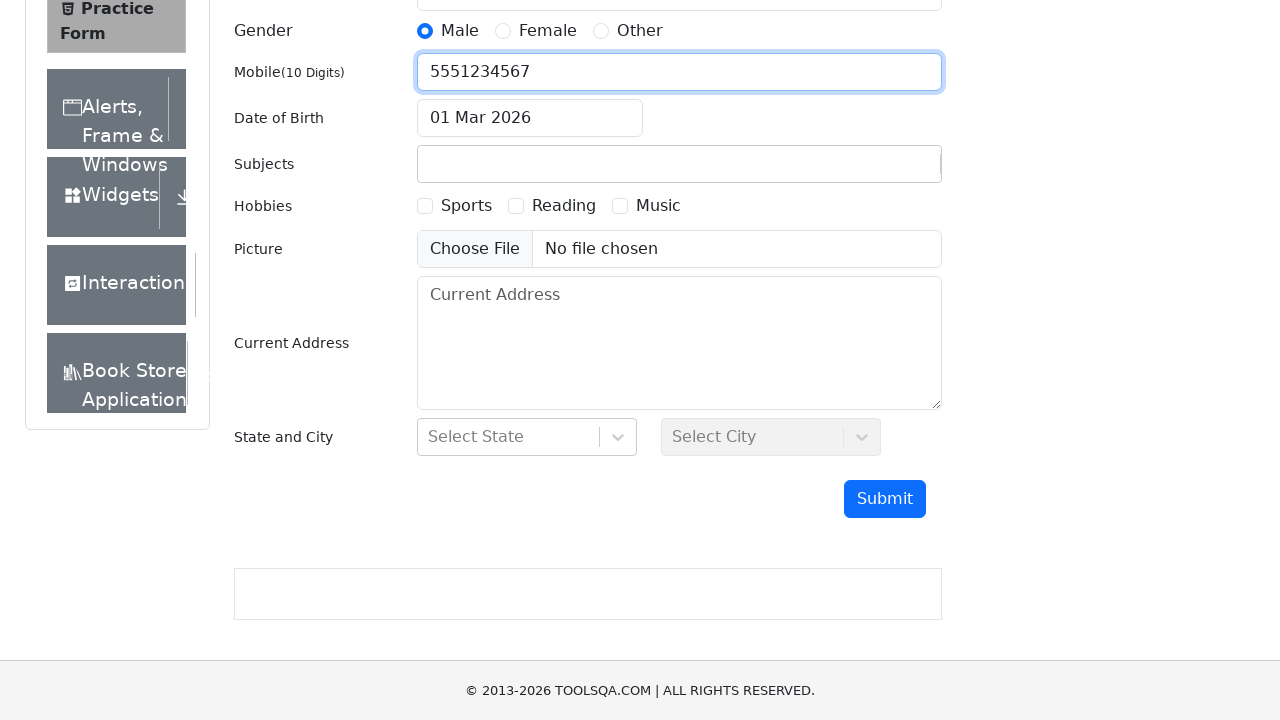

Clicked submit button to submit registration form at (885, 499) on #submit
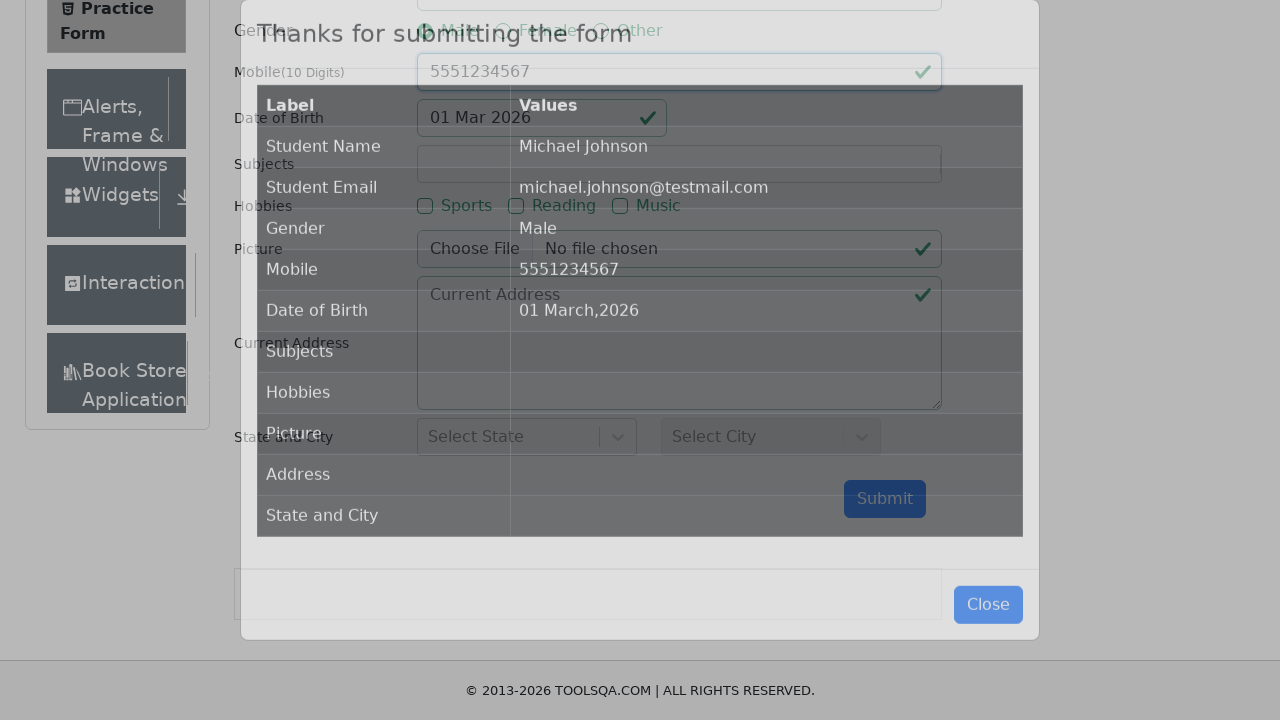

Submission confirmation modal appeared
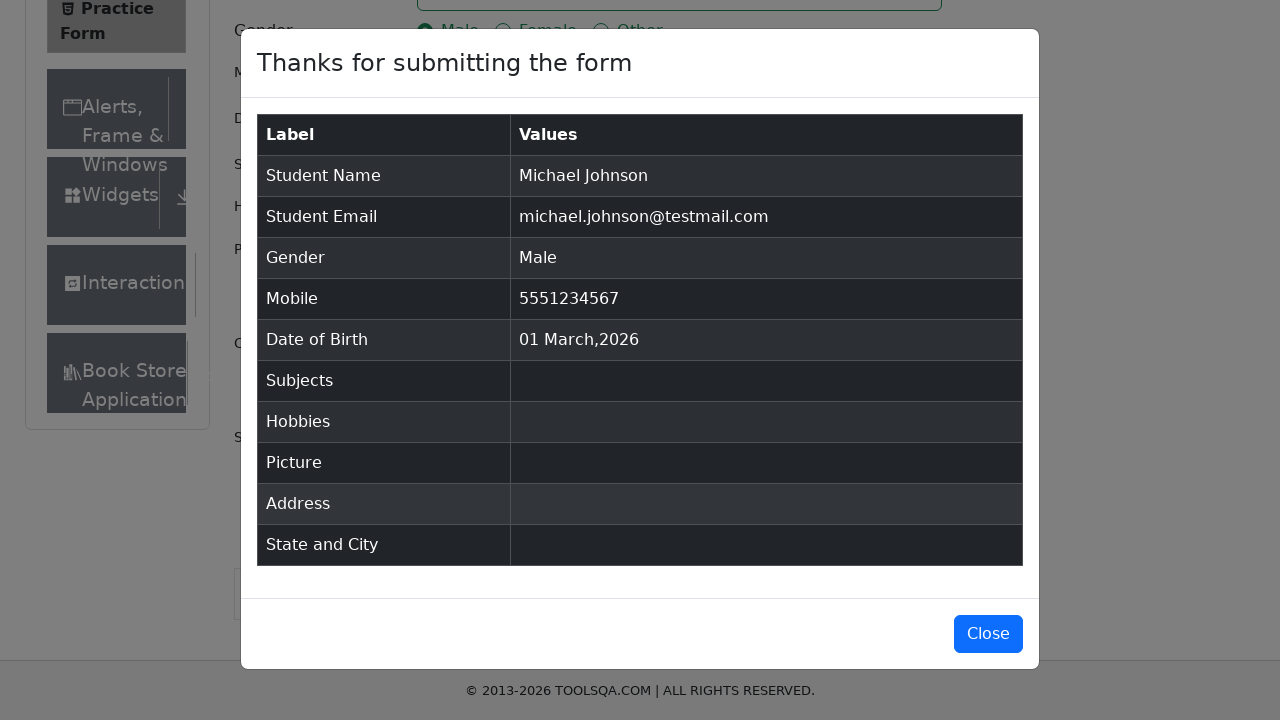

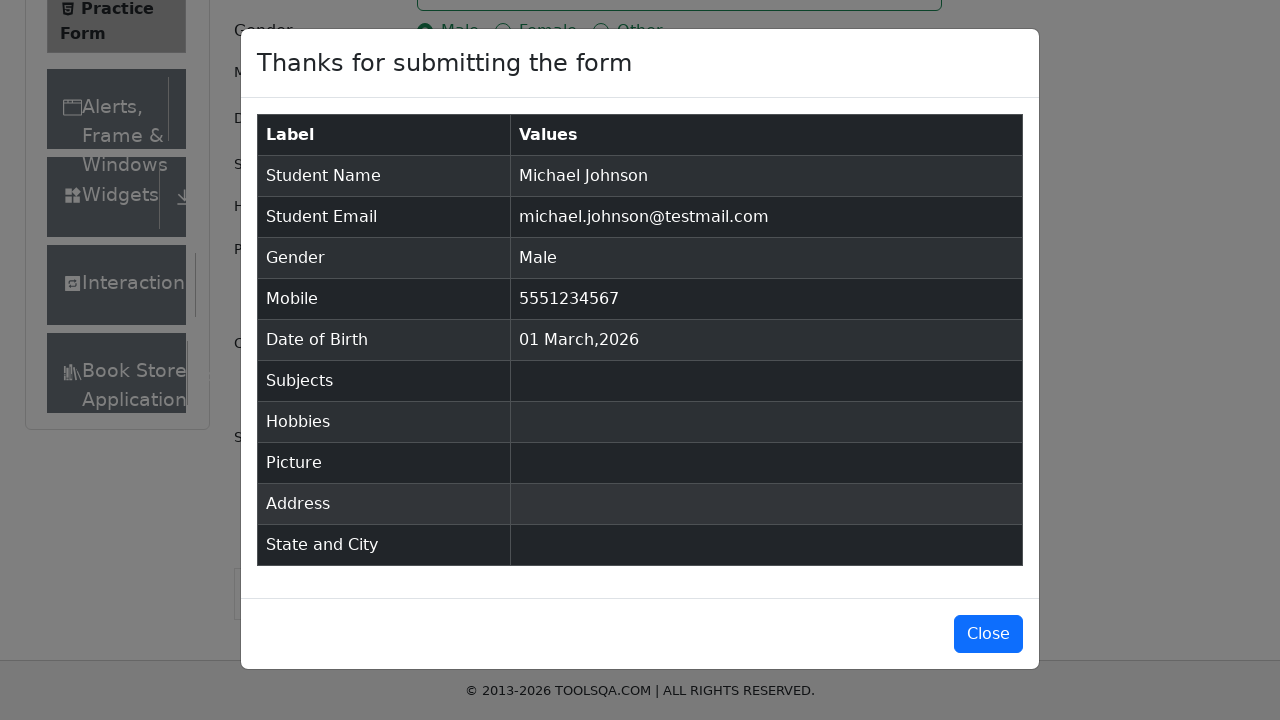